Navigates to the team page and verifies the three author names

Starting URL: http://www.99-bottles-of-beer.net/

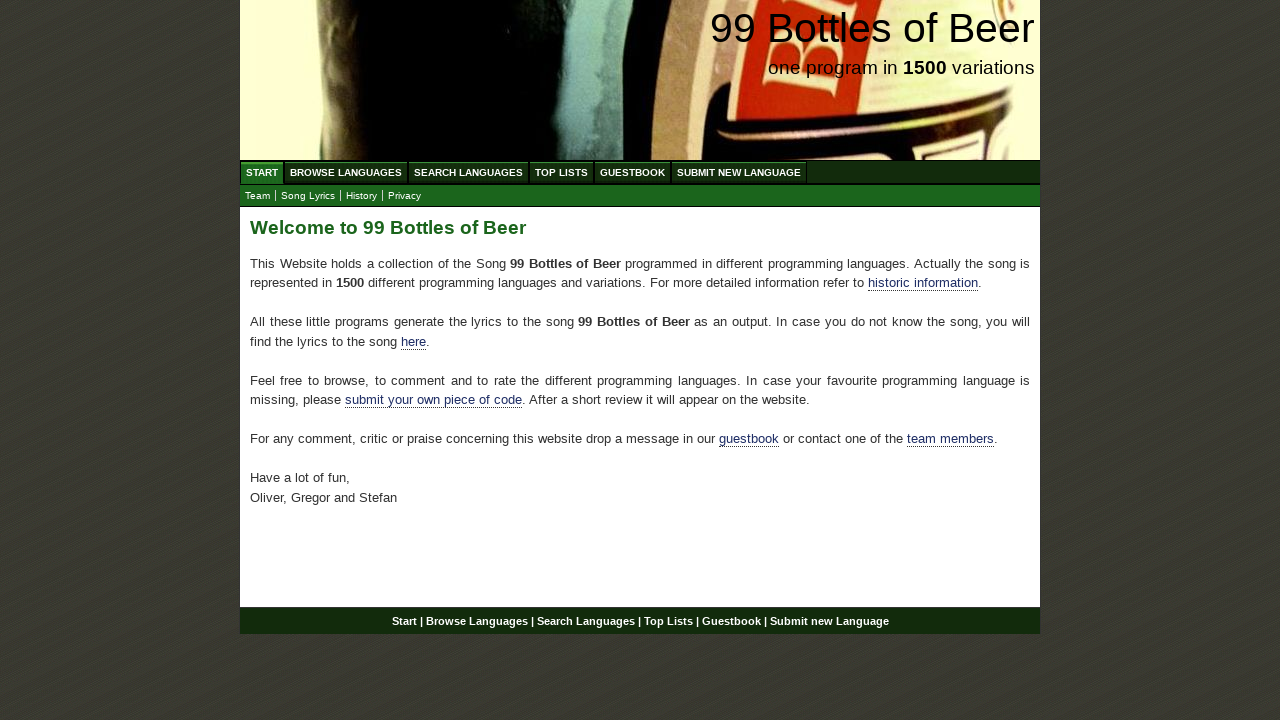

Clicked on team link at (950, 439) on xpath=//*[@id='main']/p[4]/a[2]
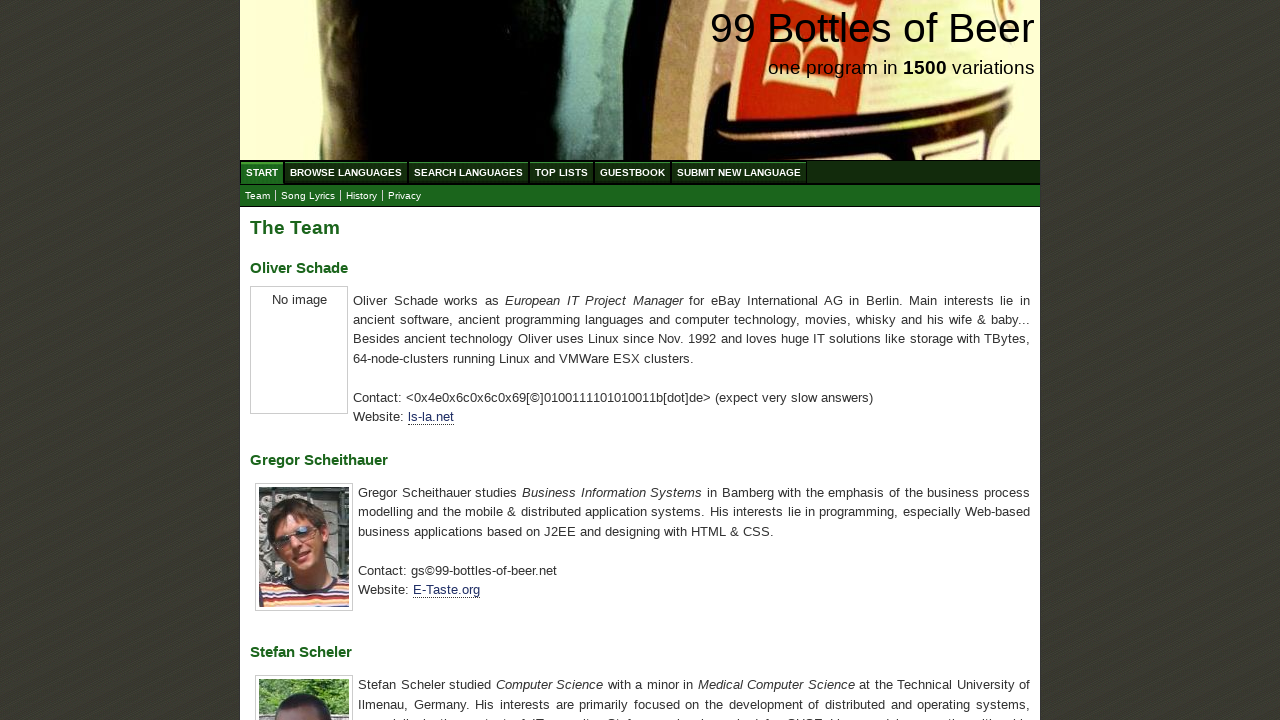

Located first author name element
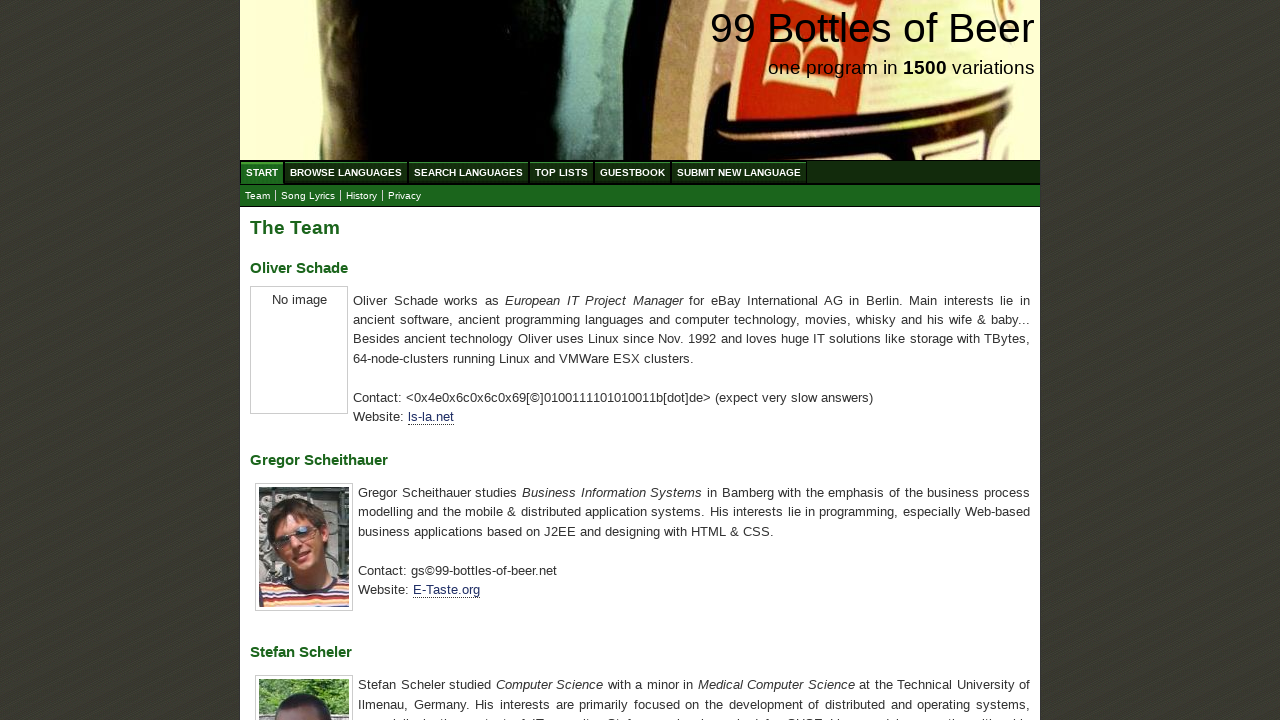

Verified first author name is 'Oliver Schade'
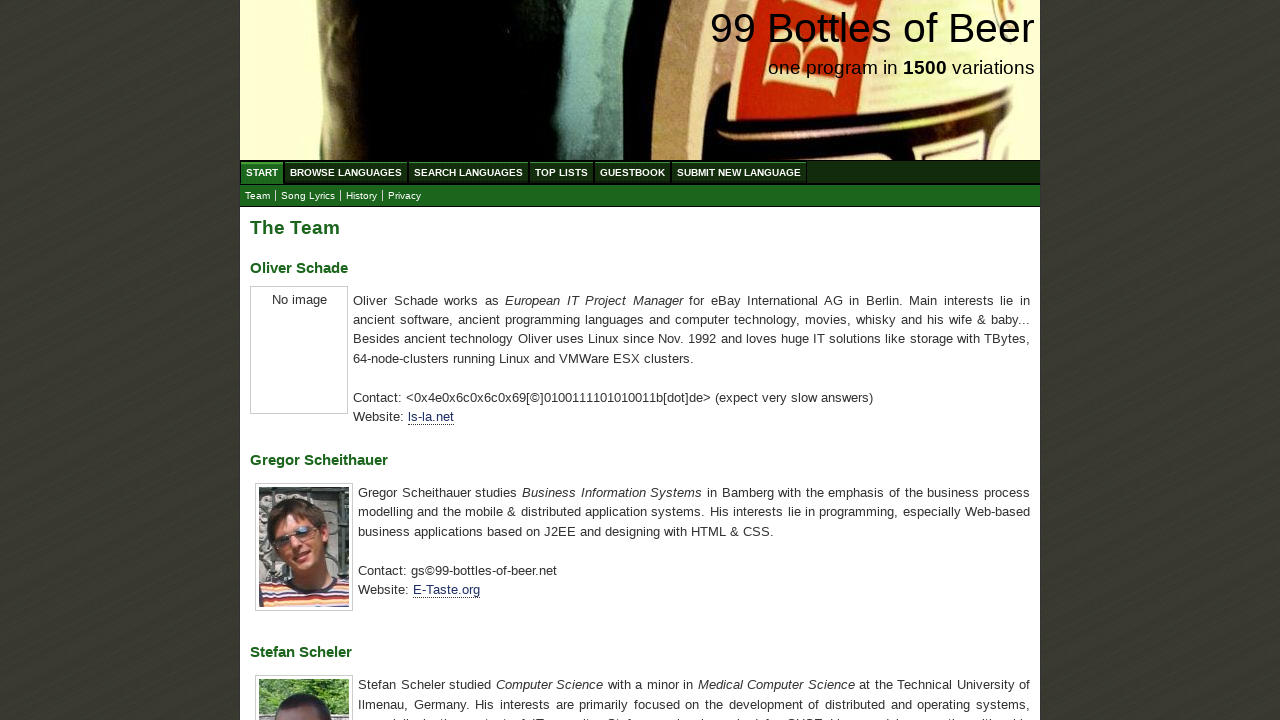

Located second author name element
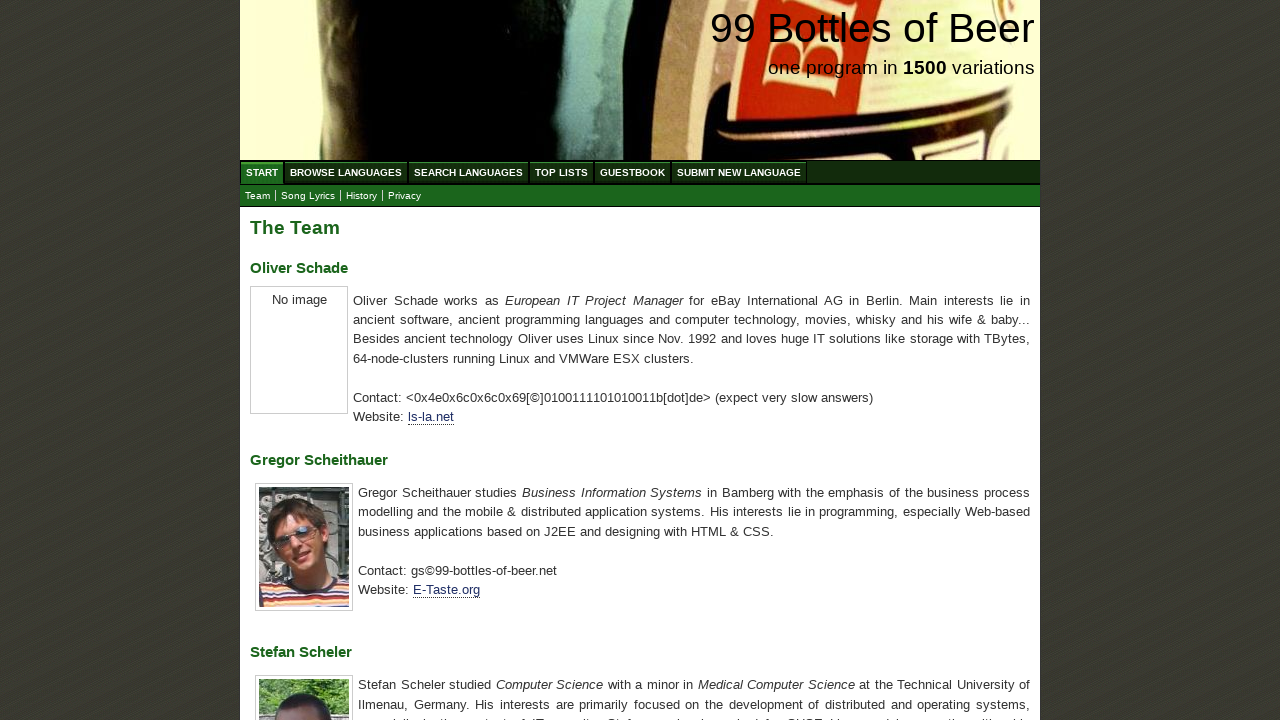

Verified second author name is 'Gregor Scheithauer'
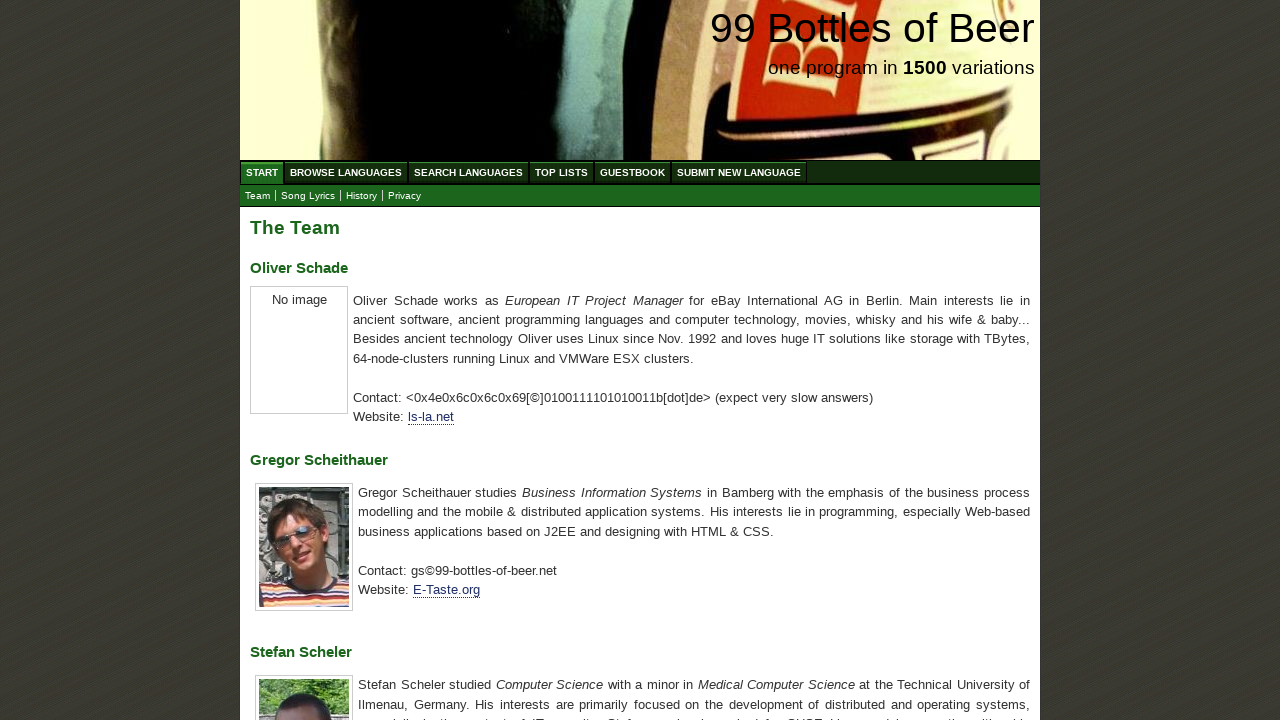

Located third author name element
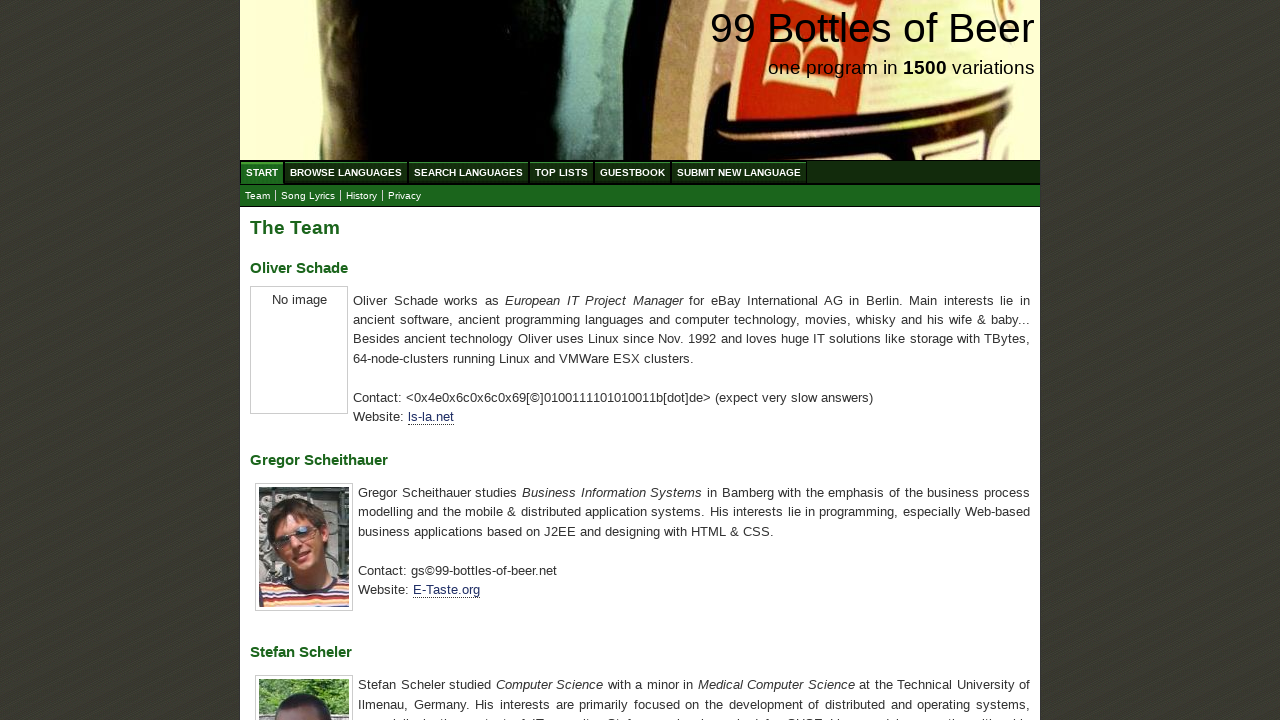

Verified third author name is 'Stefan Scheler'
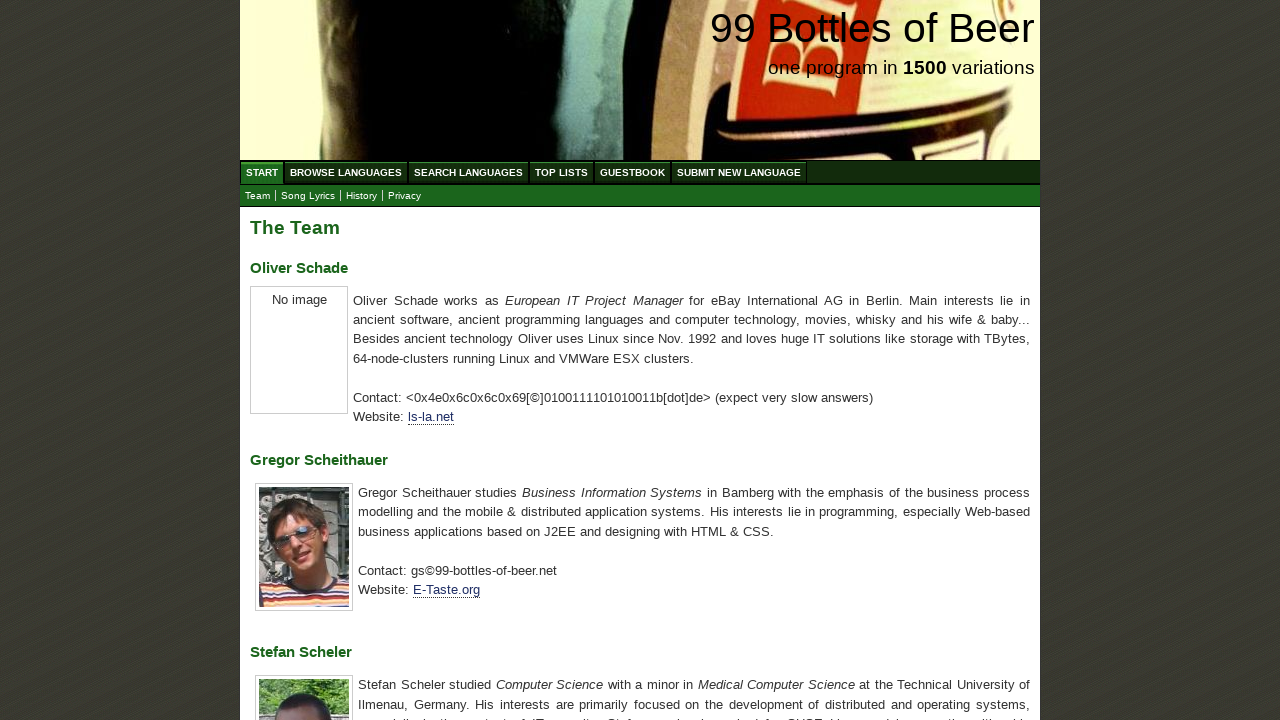

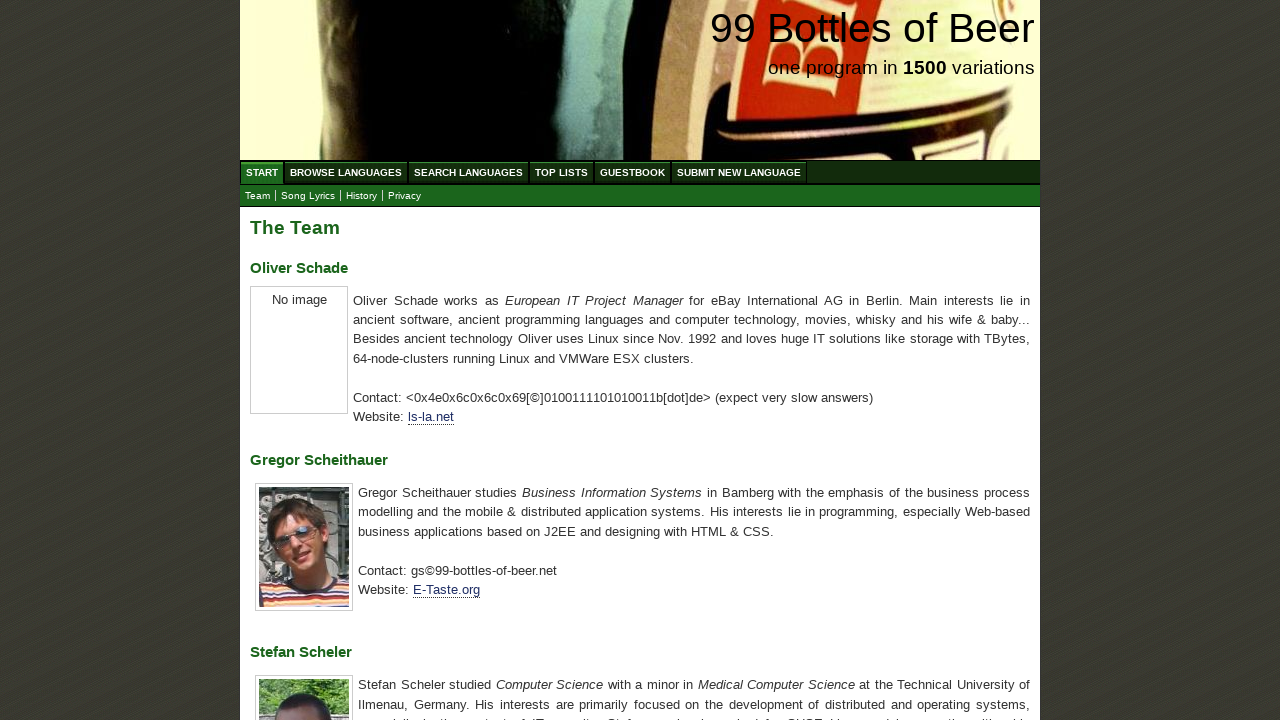